Opens the Broken Links - Images section from the elements menu.

Starting URL: https://demoqa.com/elements

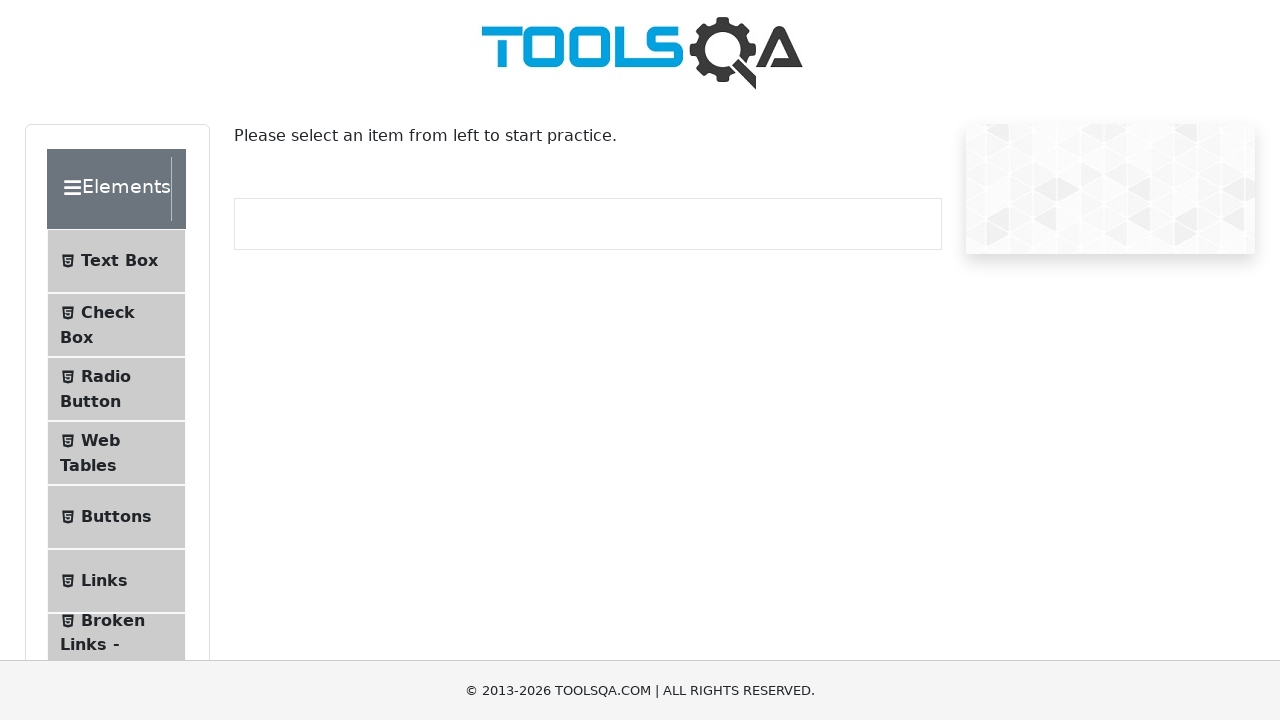

Clicked on 'Broken Links - Images' menu item at (113, 620) on internal:text="Broken Links - Images"i
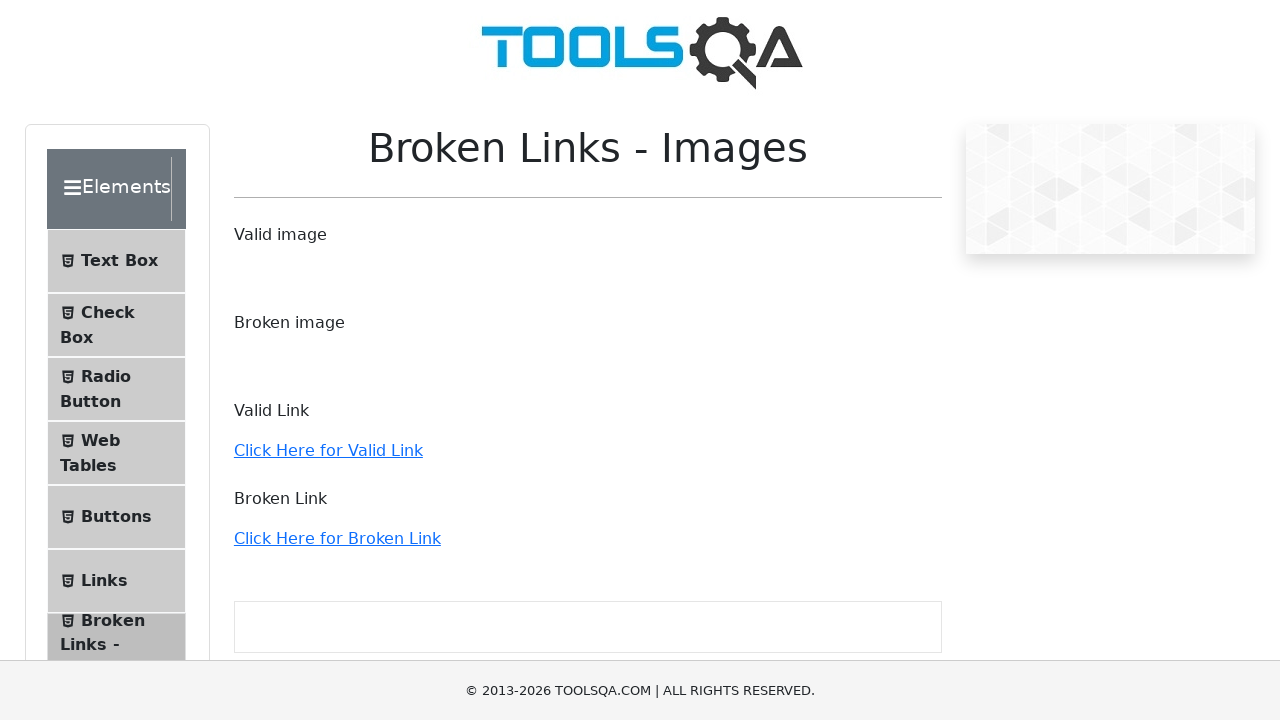

Broken Links - Images section loaded and 'Valid image' text appeared
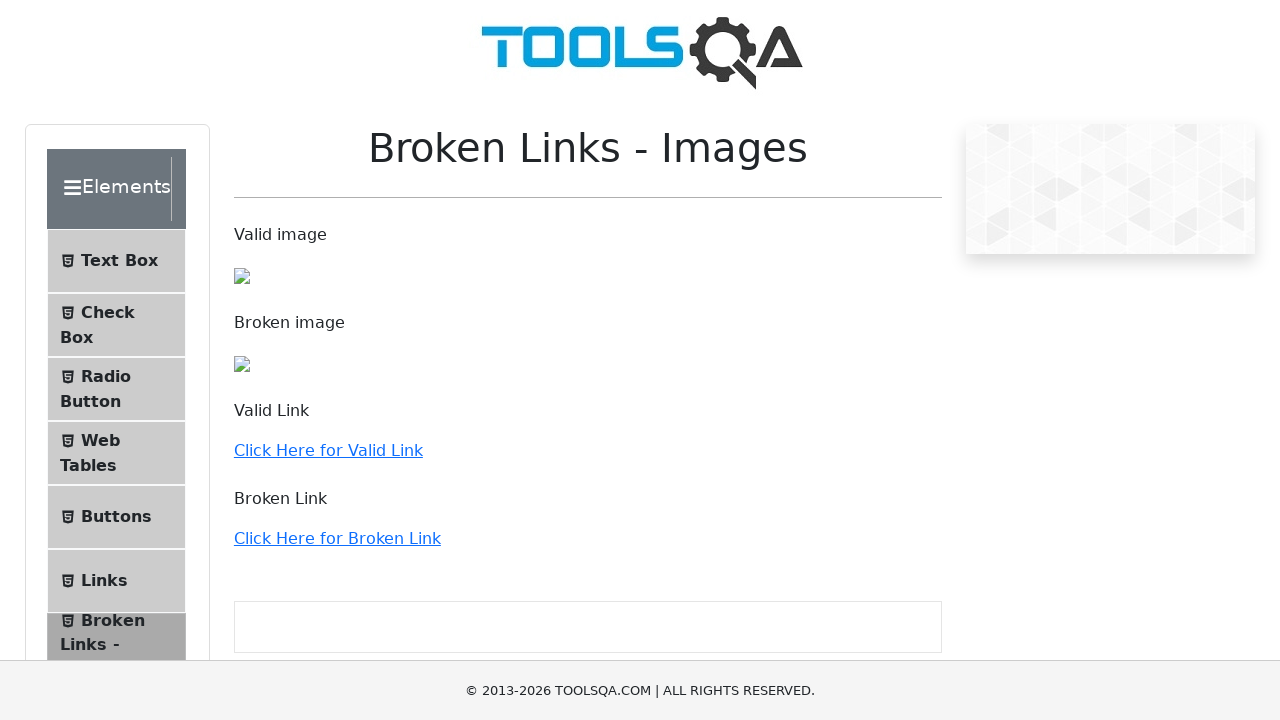

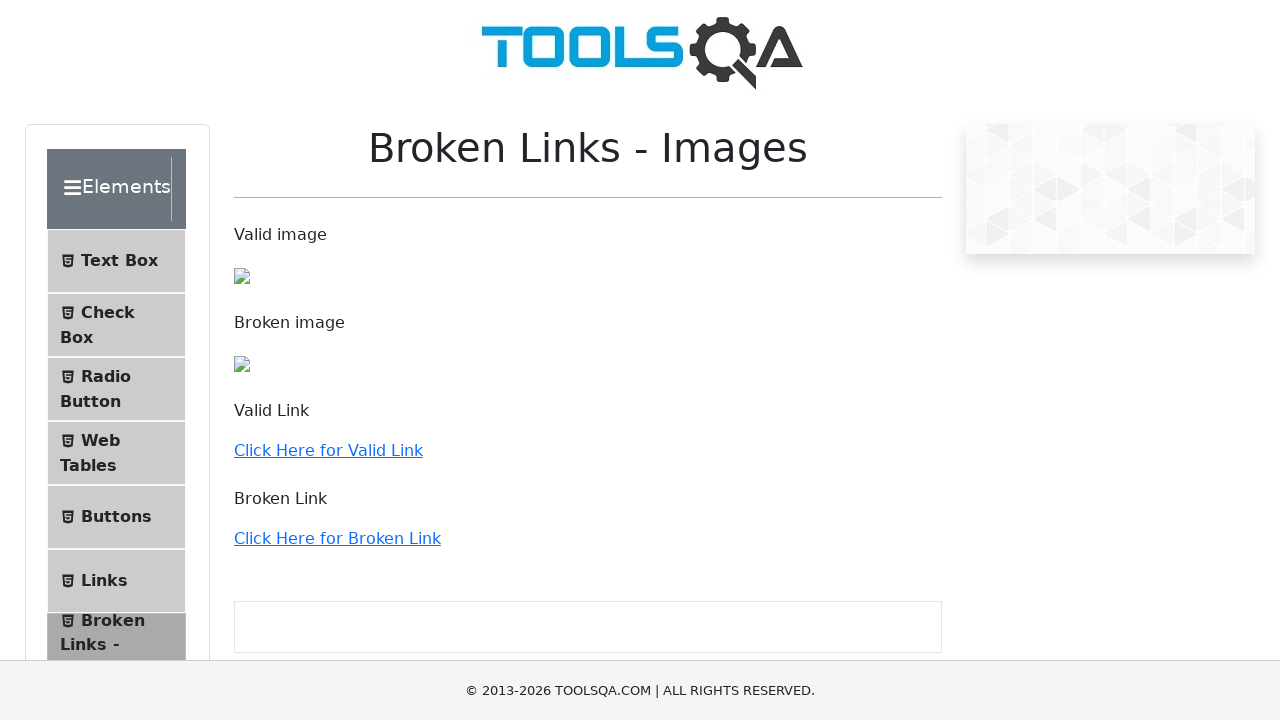